Tests drag and drop functionality within an iframe, then navigates to another section of the jQuery UI site

Starting URL: https://jqueryui.com/droppable/

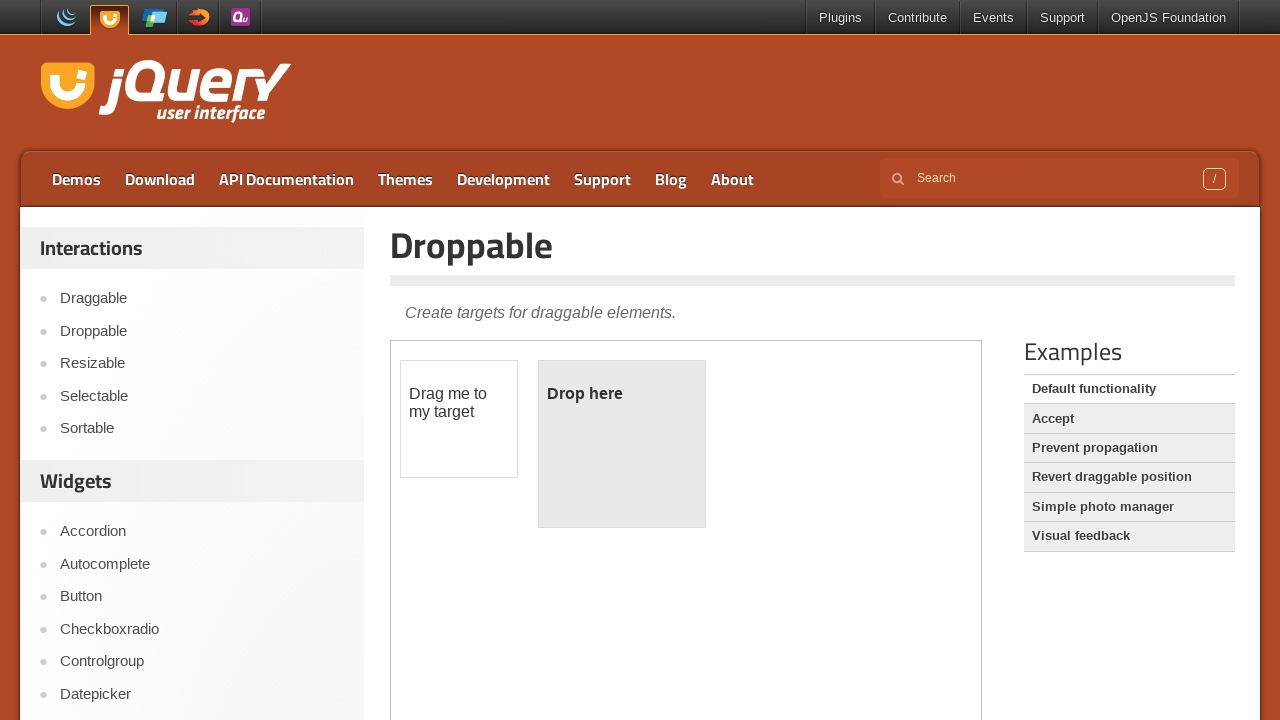

Waited 5 seconds for page to load
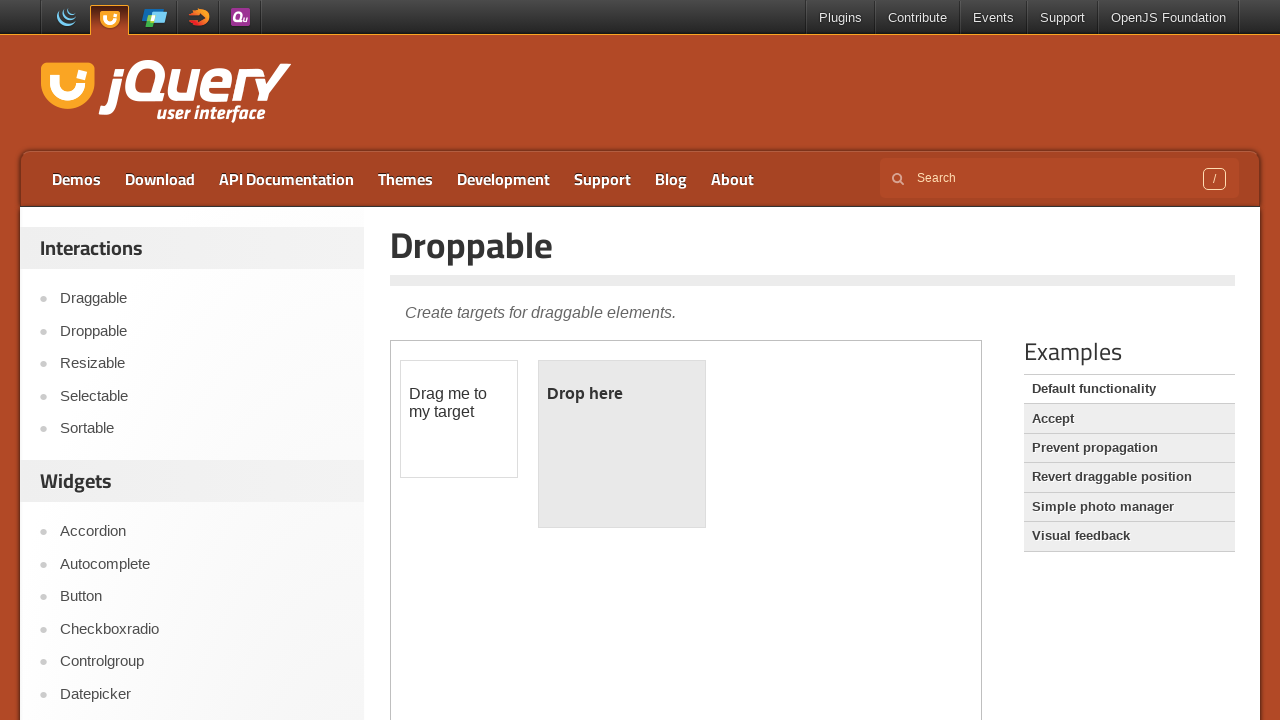

Retrieved 1 iframe(s) from the page
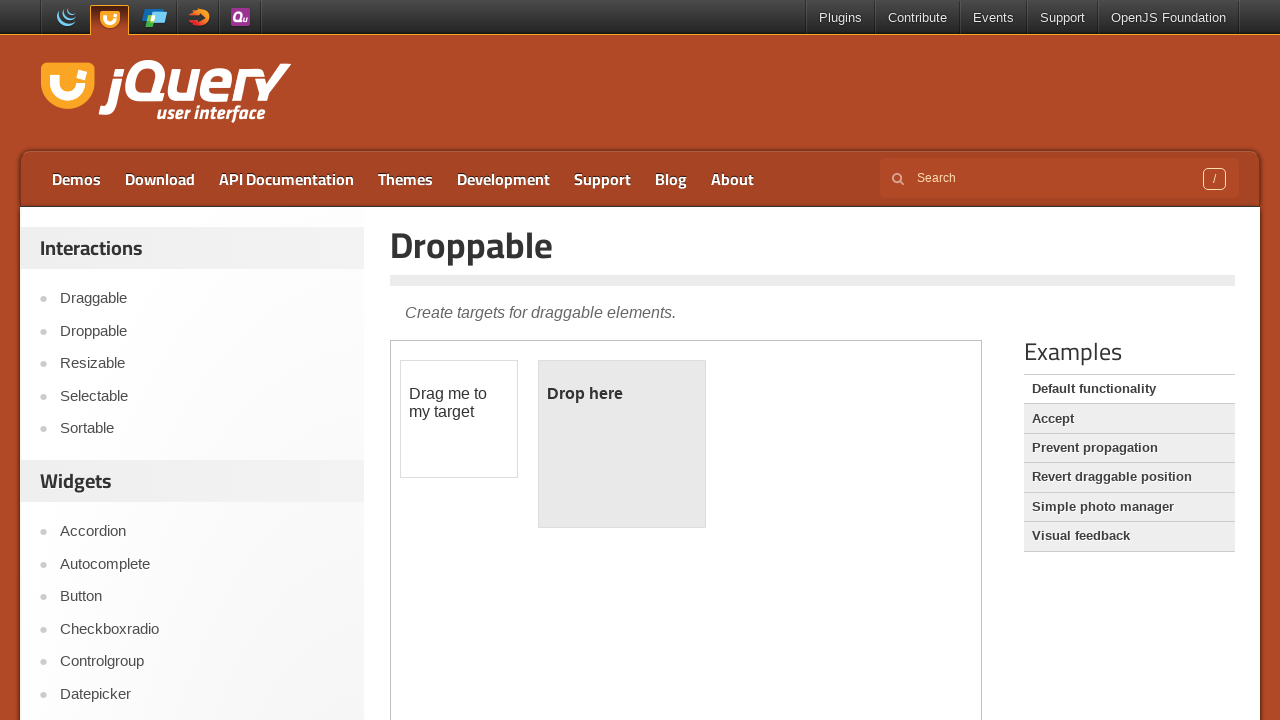

Located the first iframe on the page
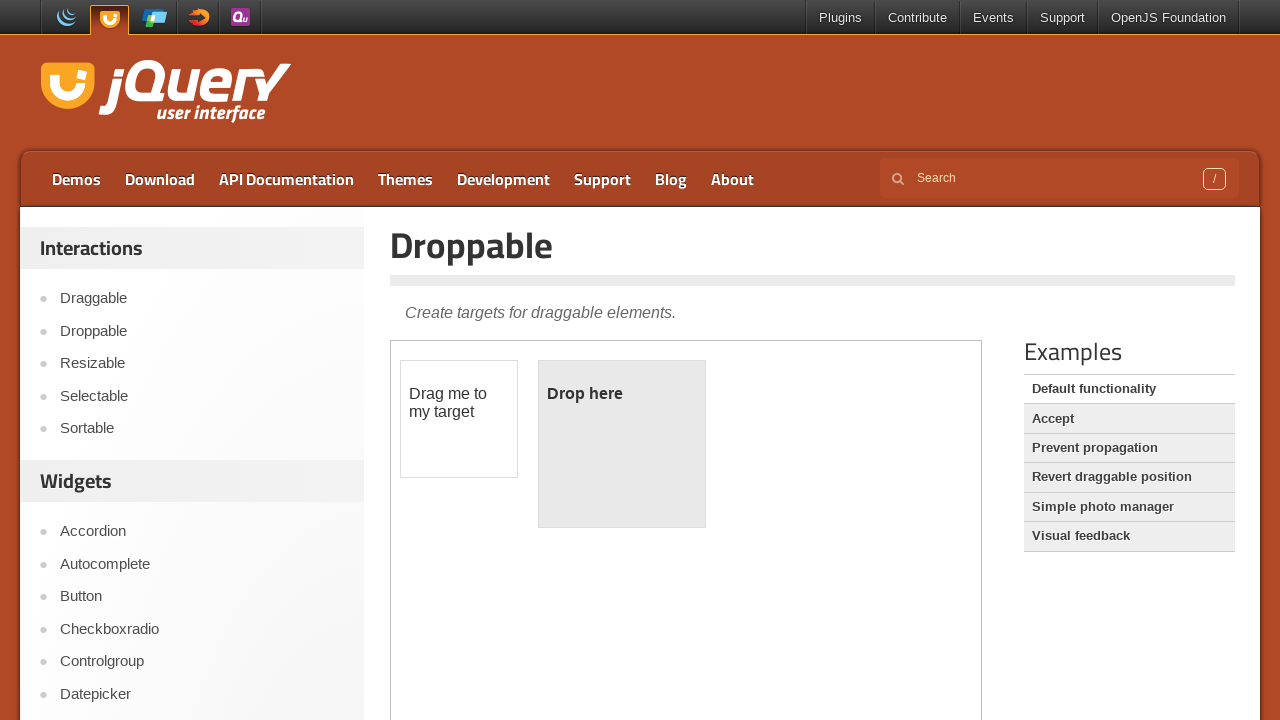

Located draggable and droppable elements within the iframe
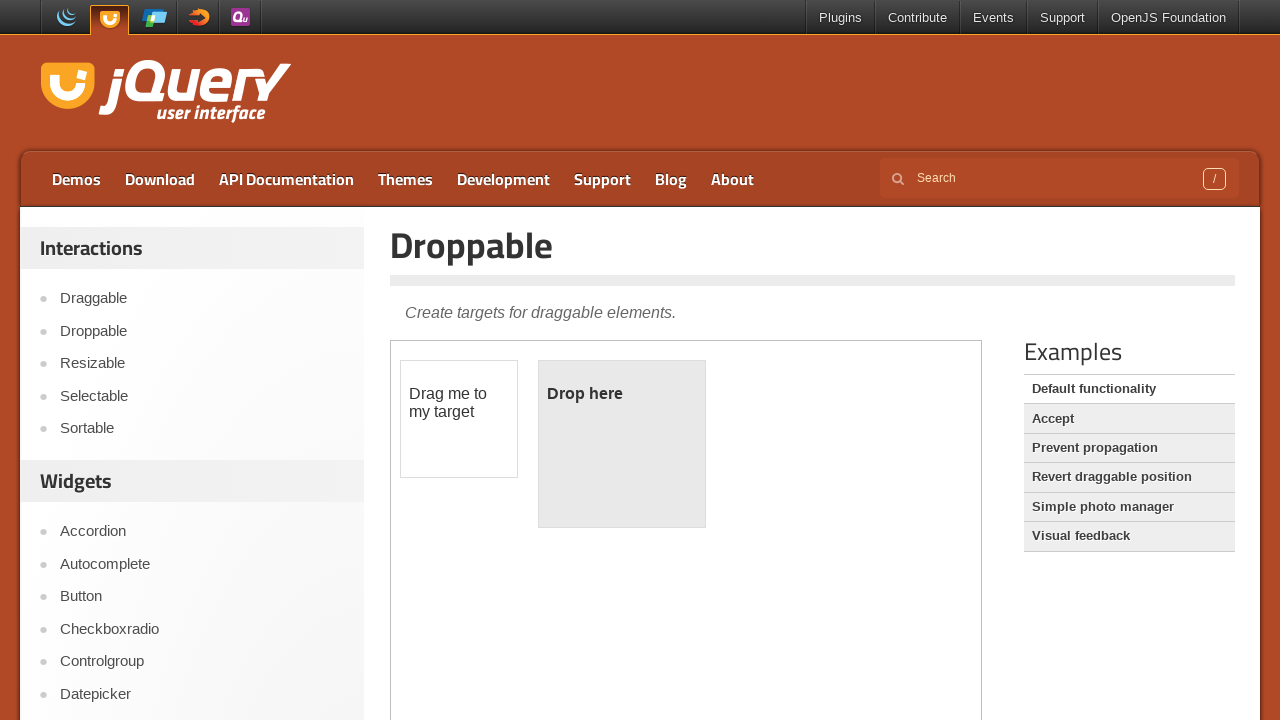

Performed drag and drop of draggable element onto droppable element at (622, 444)
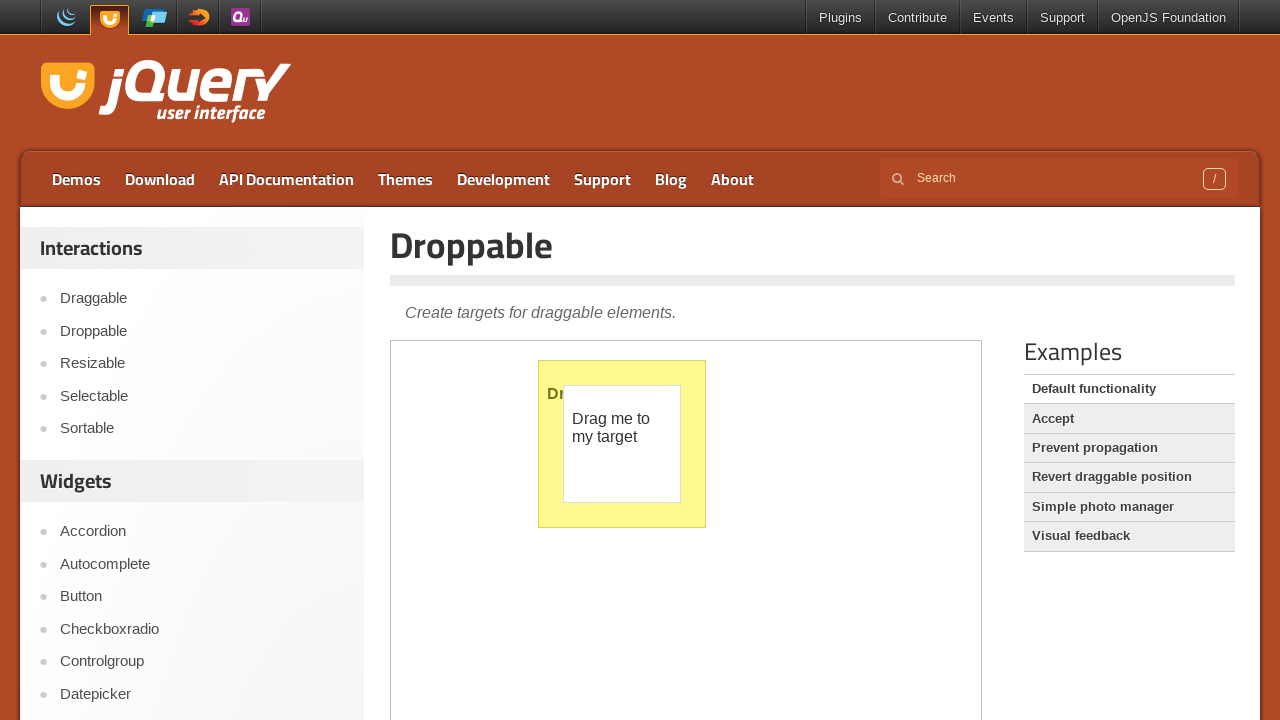

Waited 5 seconds after drag and drop operation
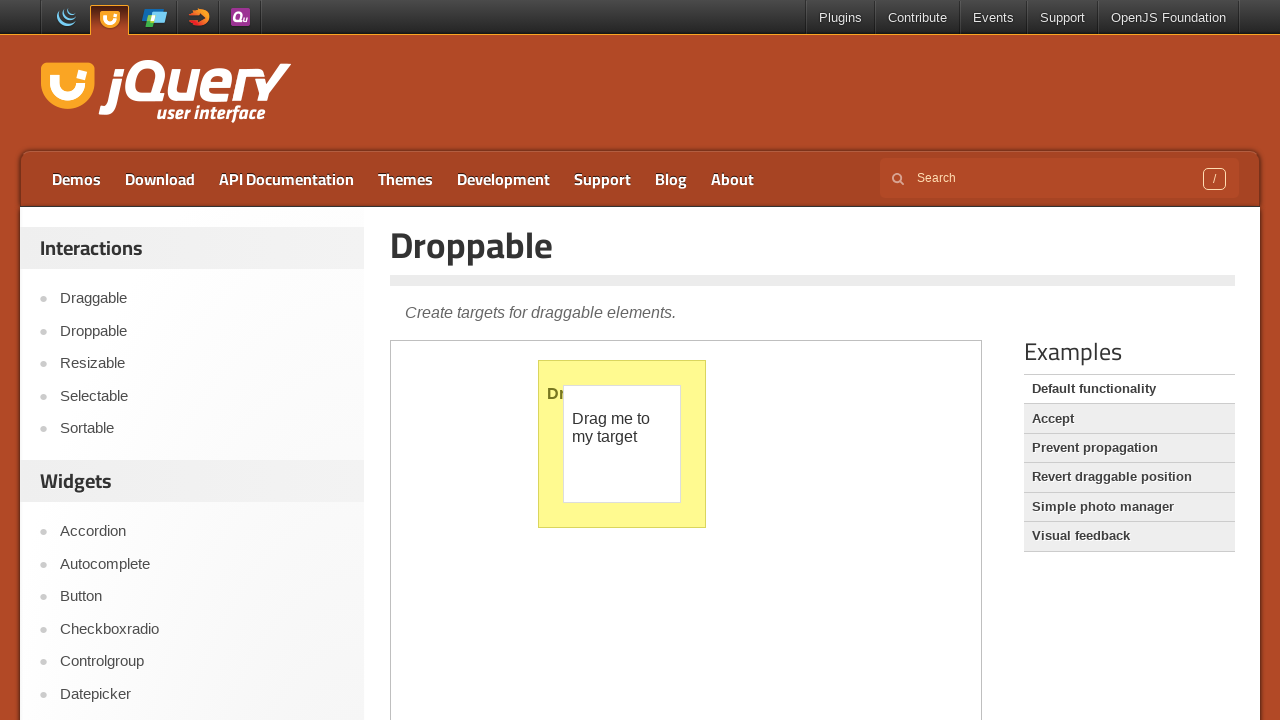

Clicked on Button link to navigate to another section at (202, 597) on text=Button
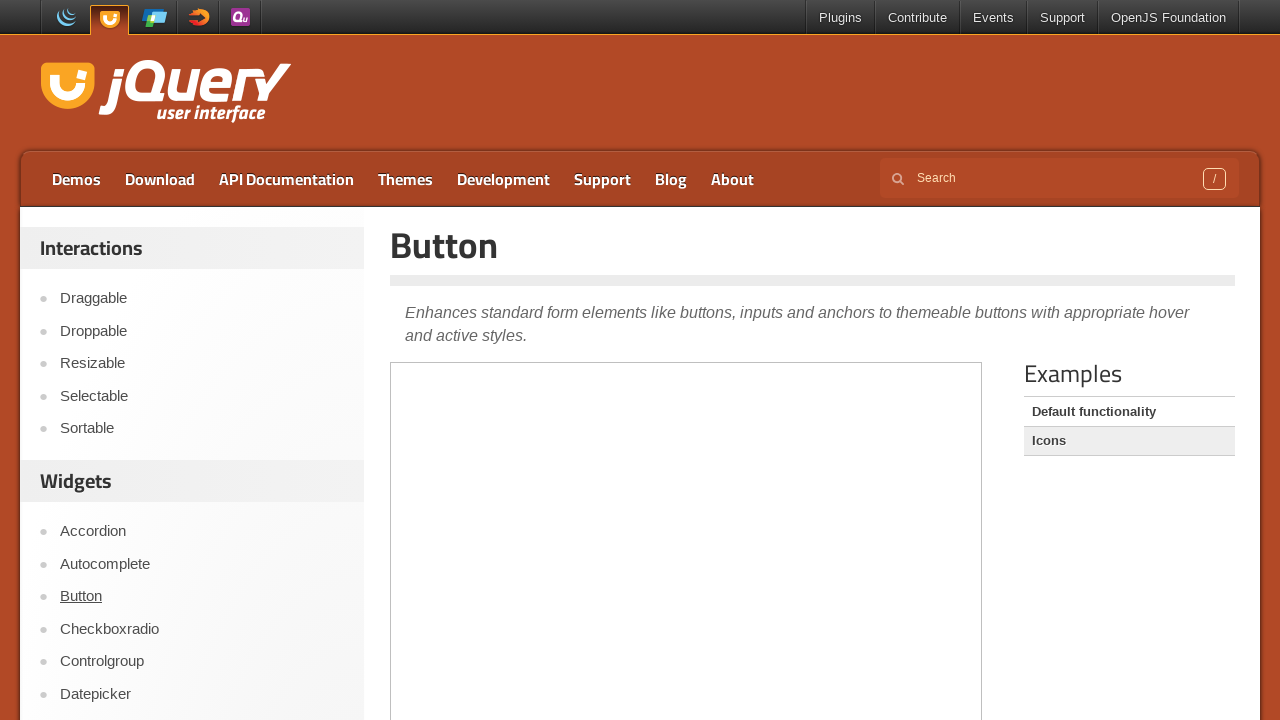

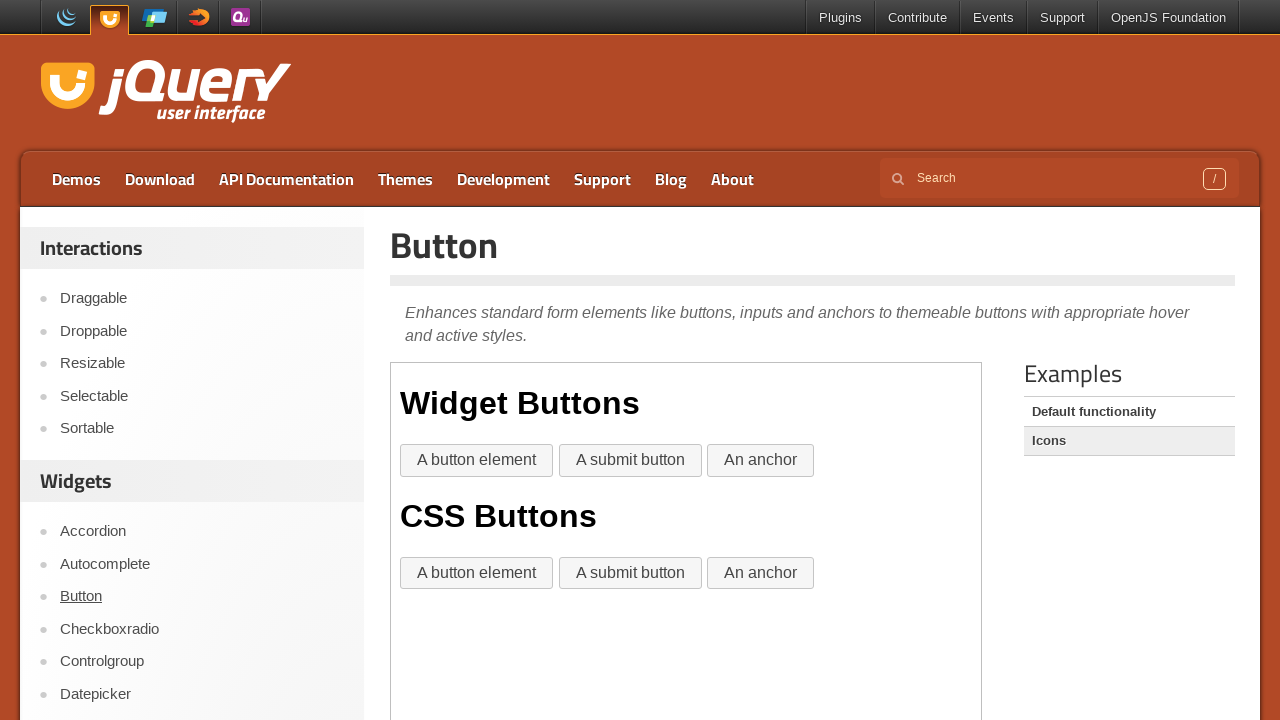